Automates filling out a multi-page Google Form by detecting different field types (dropdowns, checkboxes, text fields, radio buttons) and randomly selecting/filling values, then navigating through pages.

Starting URL: https://forms.gle/3r2Lxe6vTqKLdQfJ6

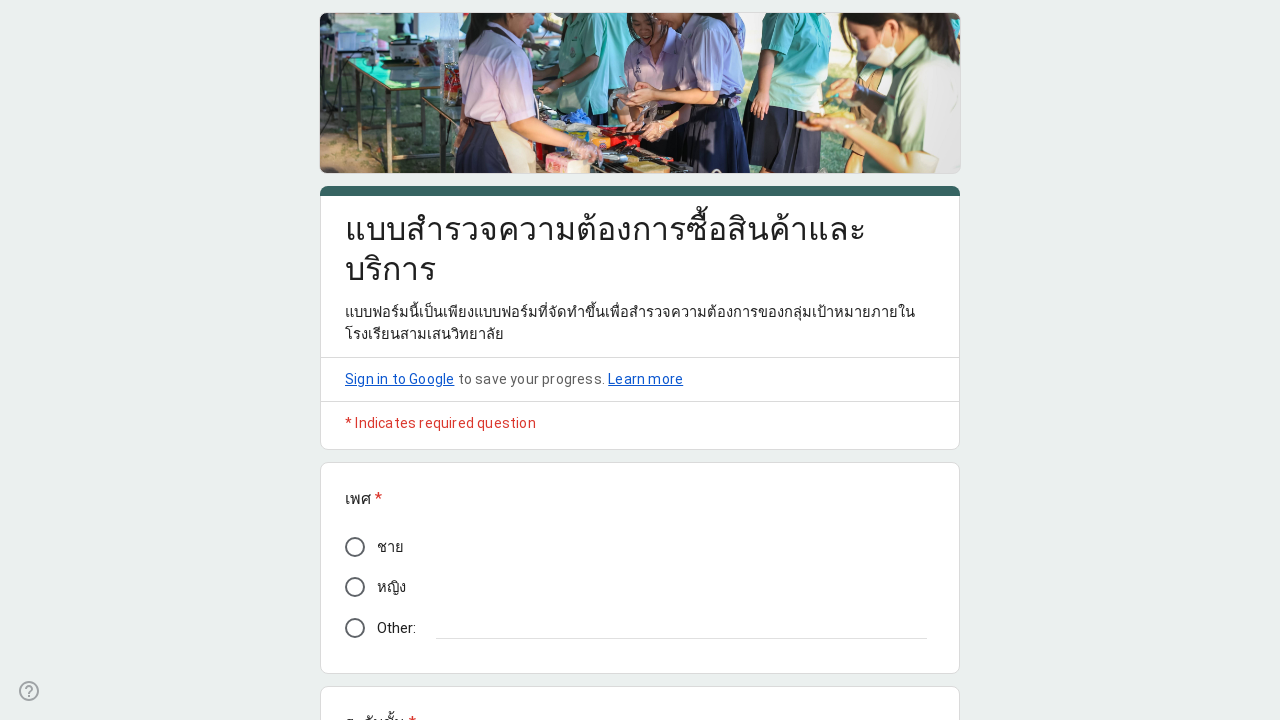

Waited for questions to be visible on page
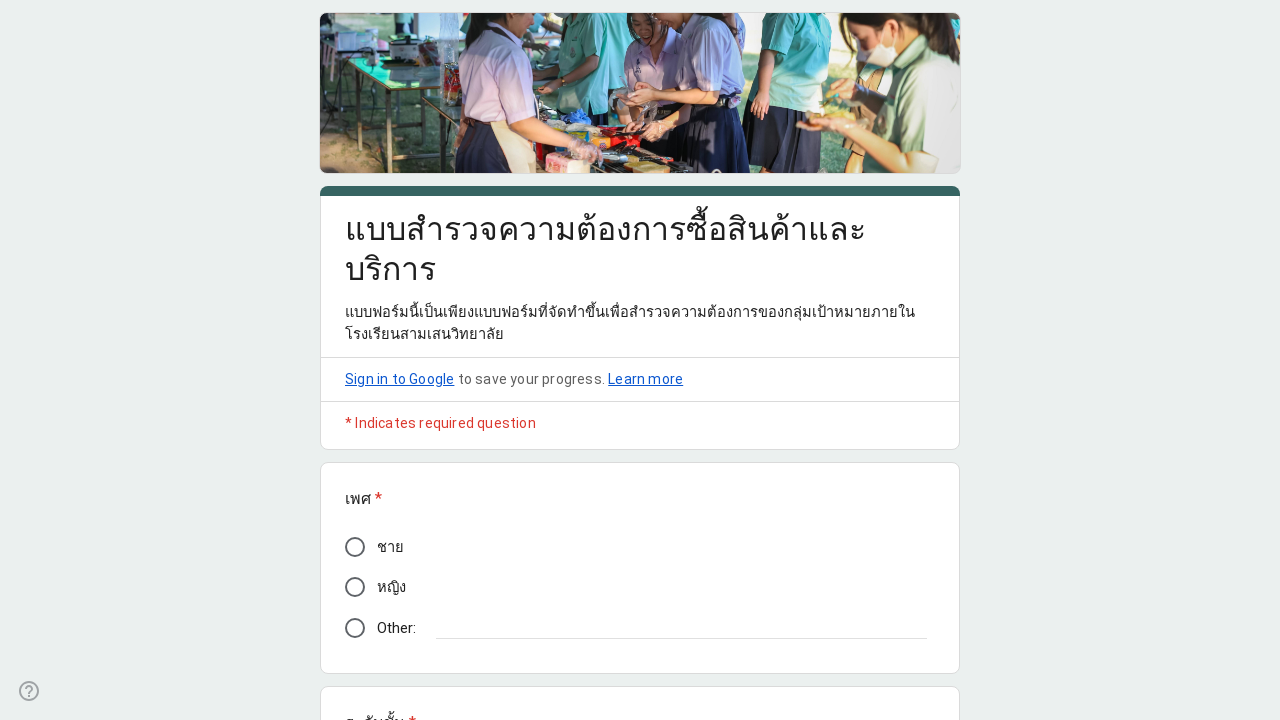

Retrieved 3 question containers
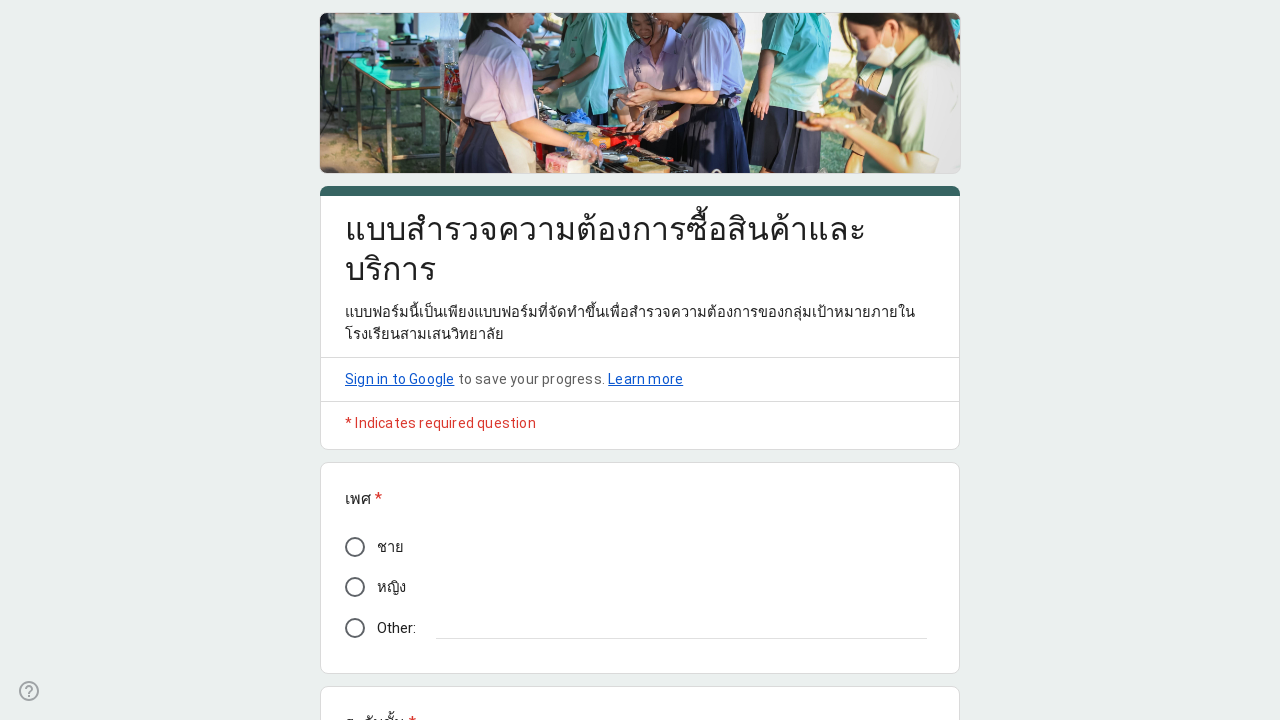

Filled text field with sample response on [role="listitem"] >> nth=0 >> [type="text"]
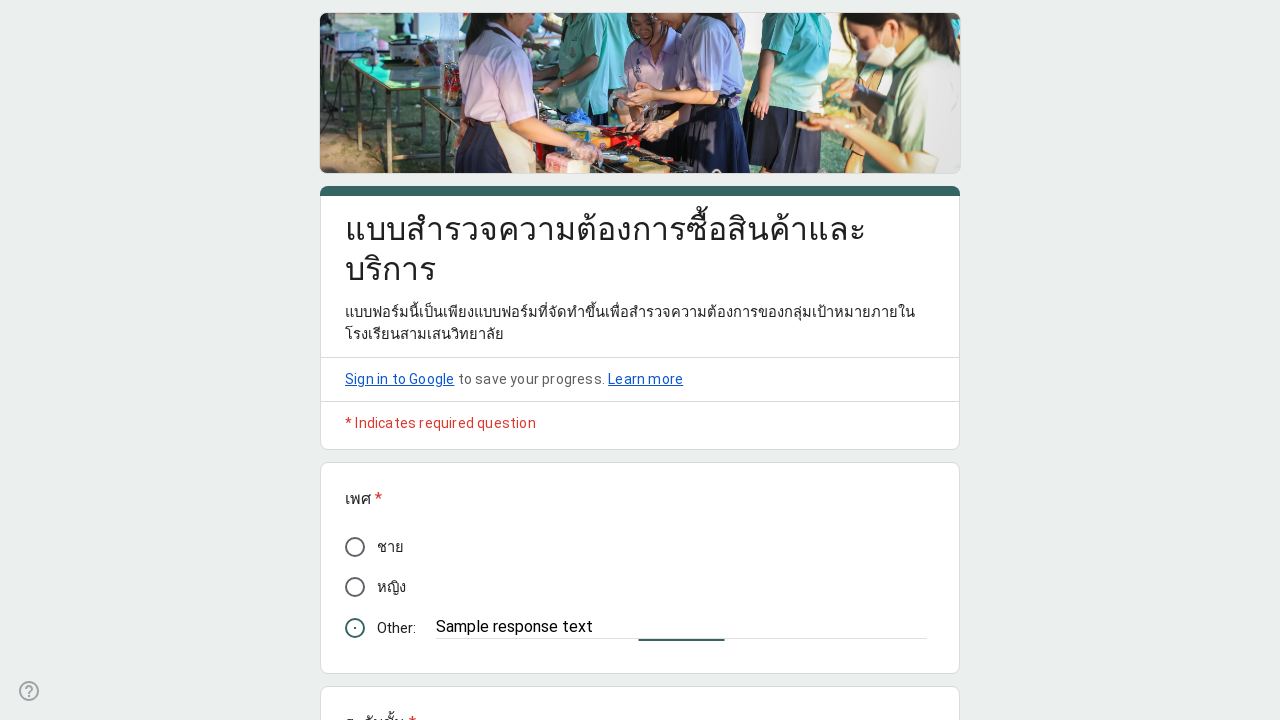

Clicked dropdown to open options at (434, 360) on [role="listitem"] >> nth=1 >> [role="listbox"]
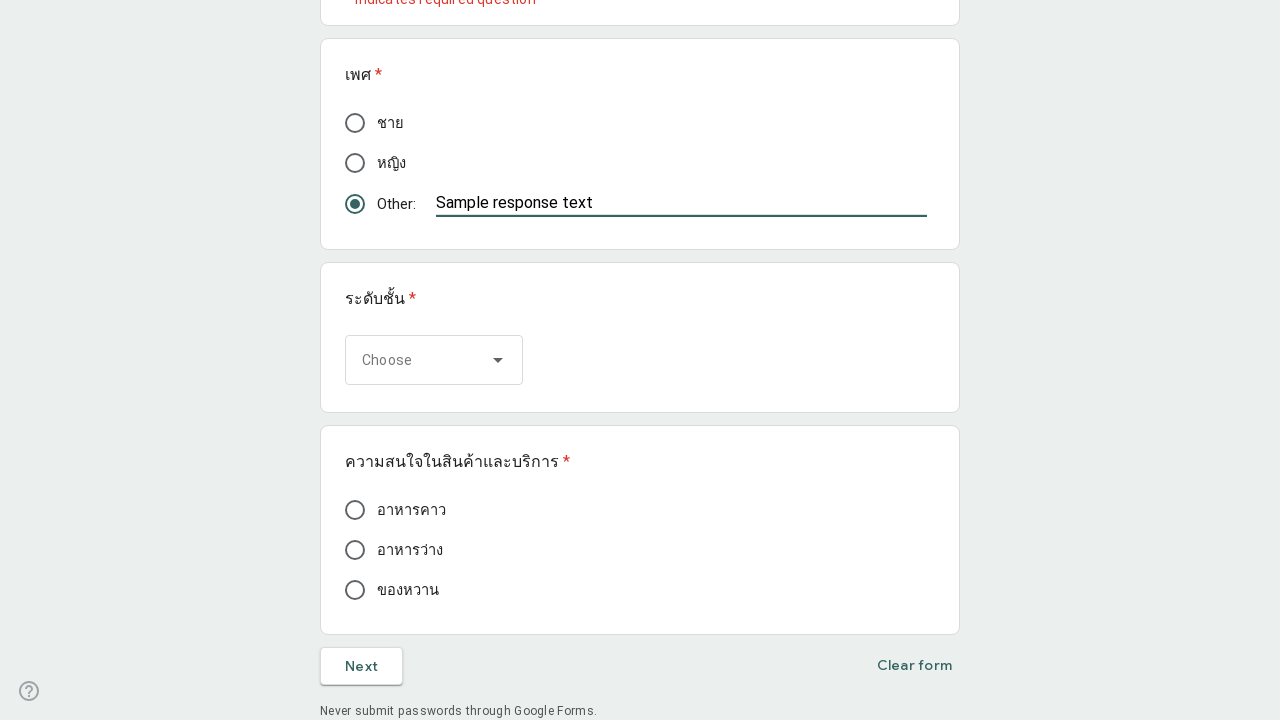

Waited for dropdown options to load
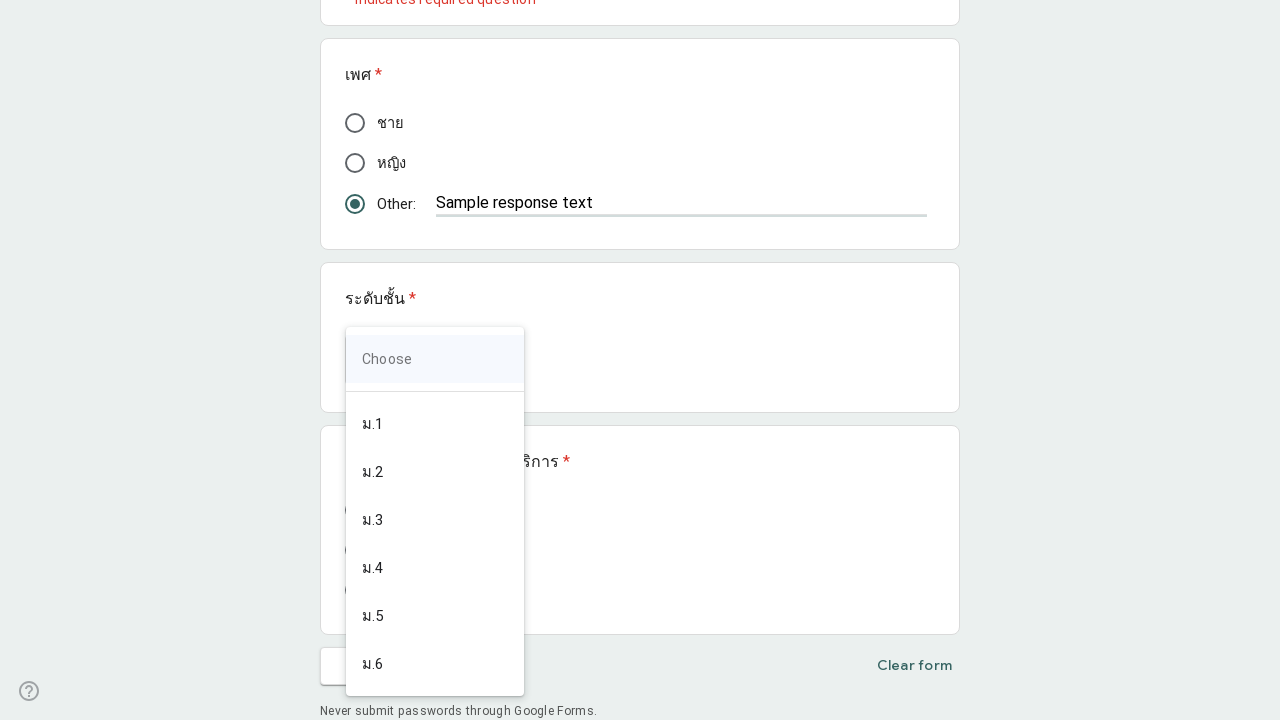

Selected random dropdown option (index 2) at (435, 472) on [role="listitem"] >> nth=1 >> [role="option"] >> nth=2
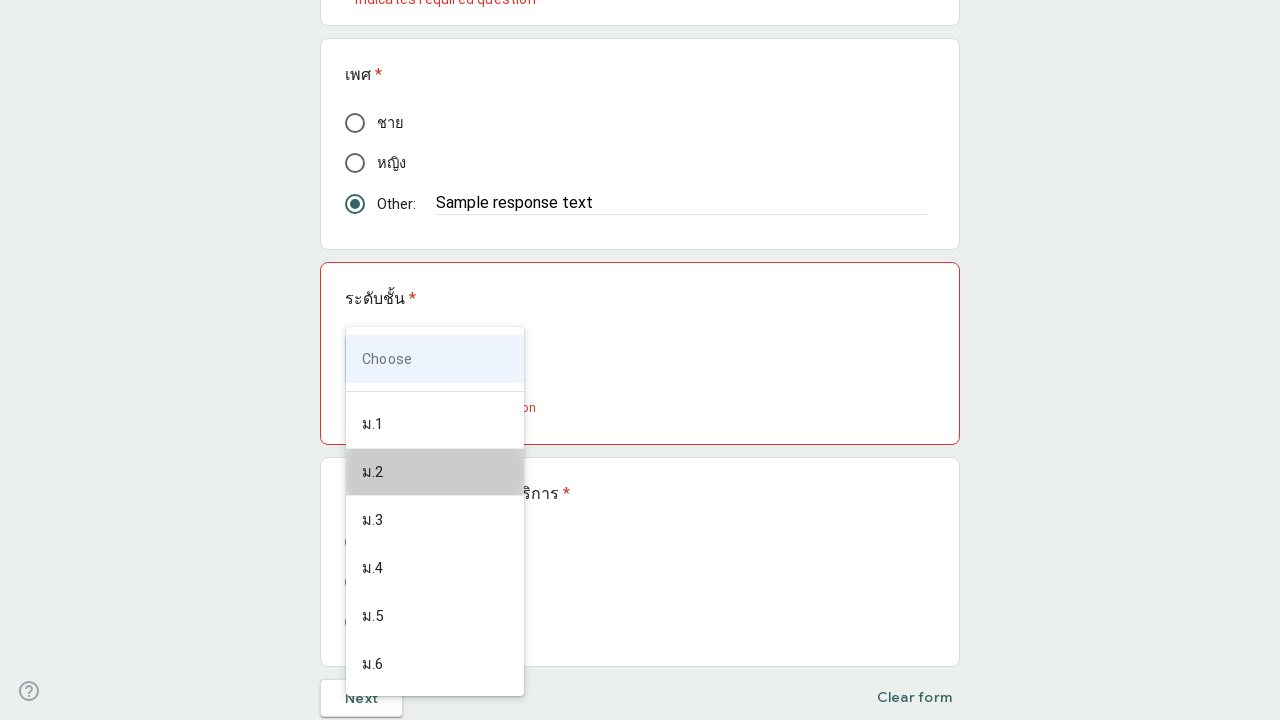

Waited 100ms after dropdown selection
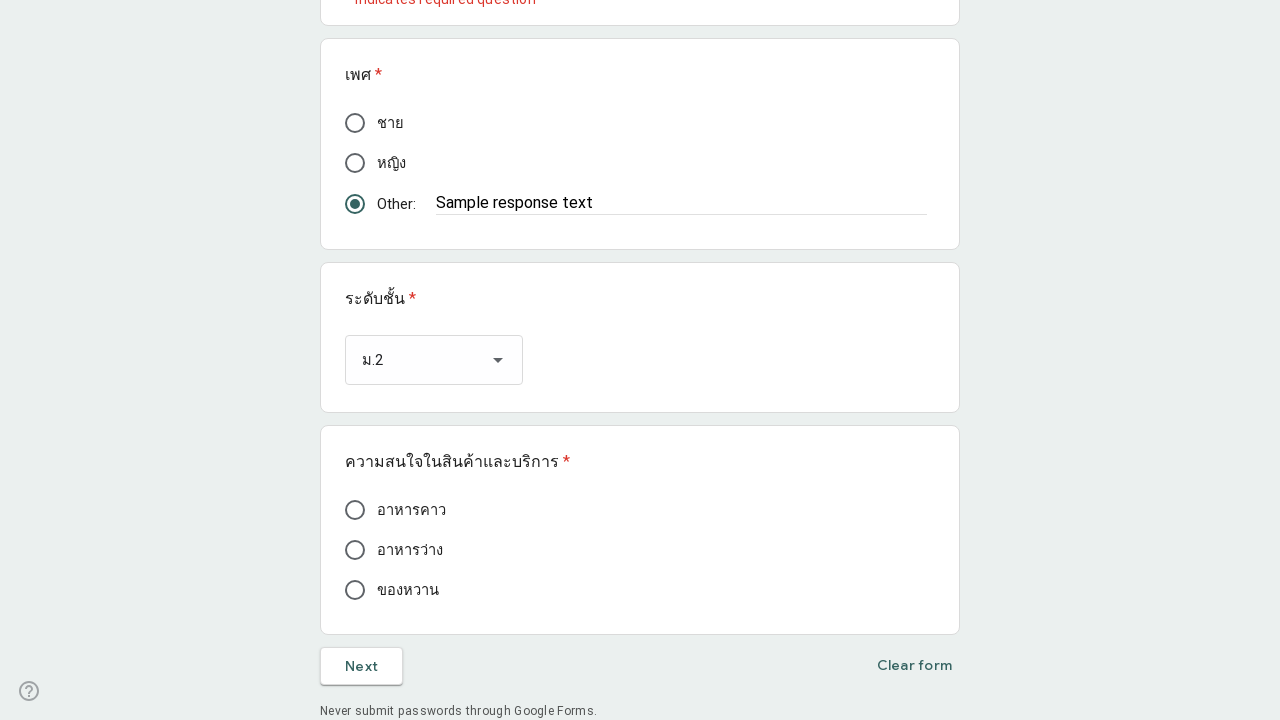

Clicked random radio button from 3 options at (355, 590) on [role="listitem"] >> nth=2 >> [aria-checked] >> nth=2
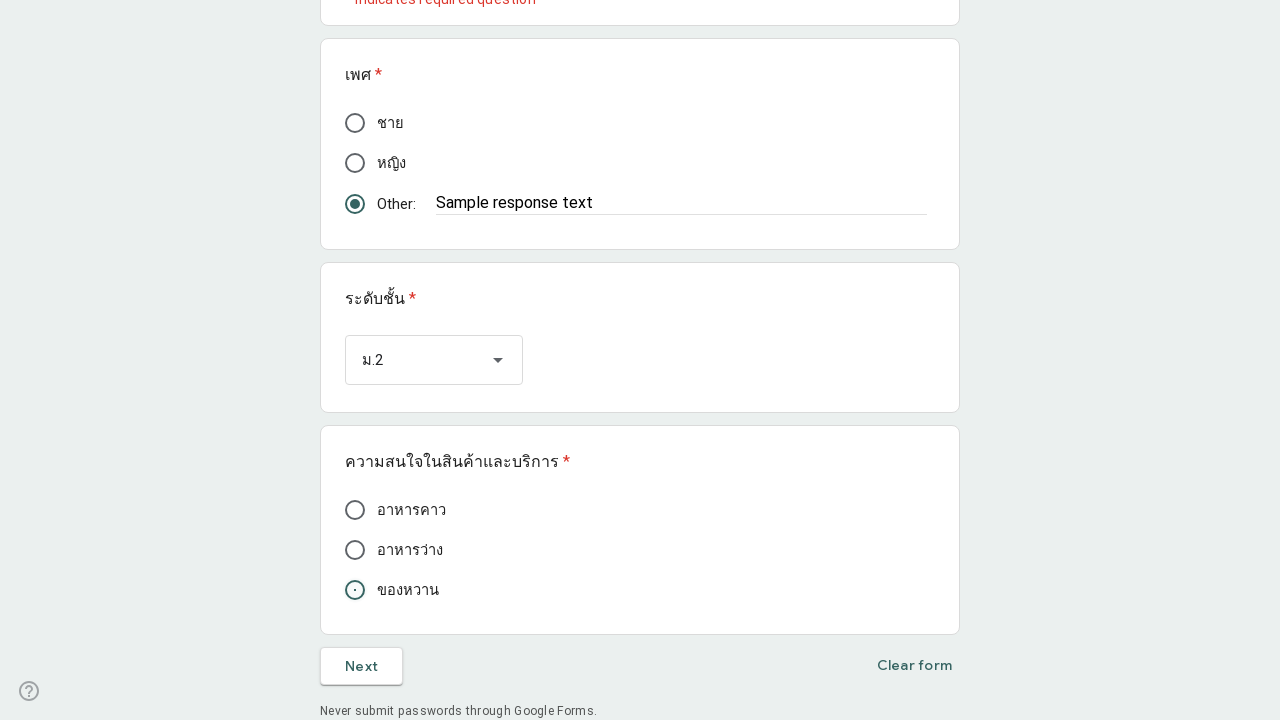

Clicked next button to proceed to page 2 at (362, 666) on [jsname="OCpkoe"]
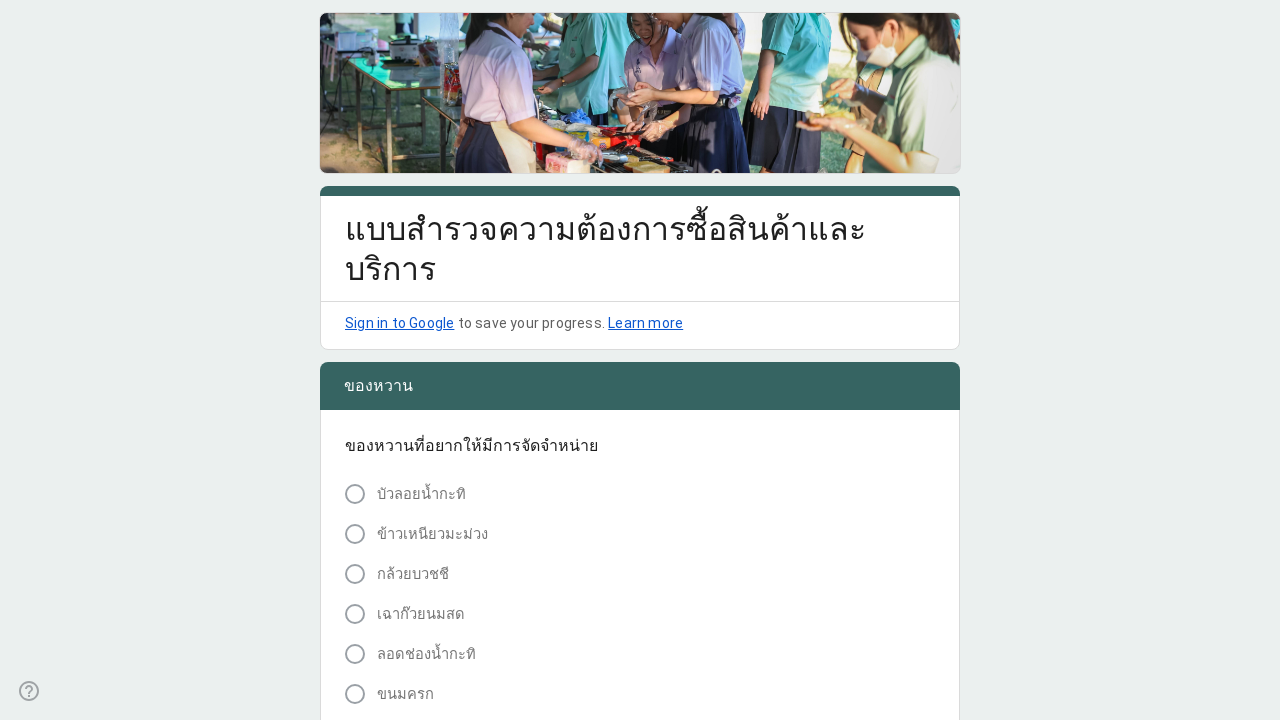

Waited 140ms between pages
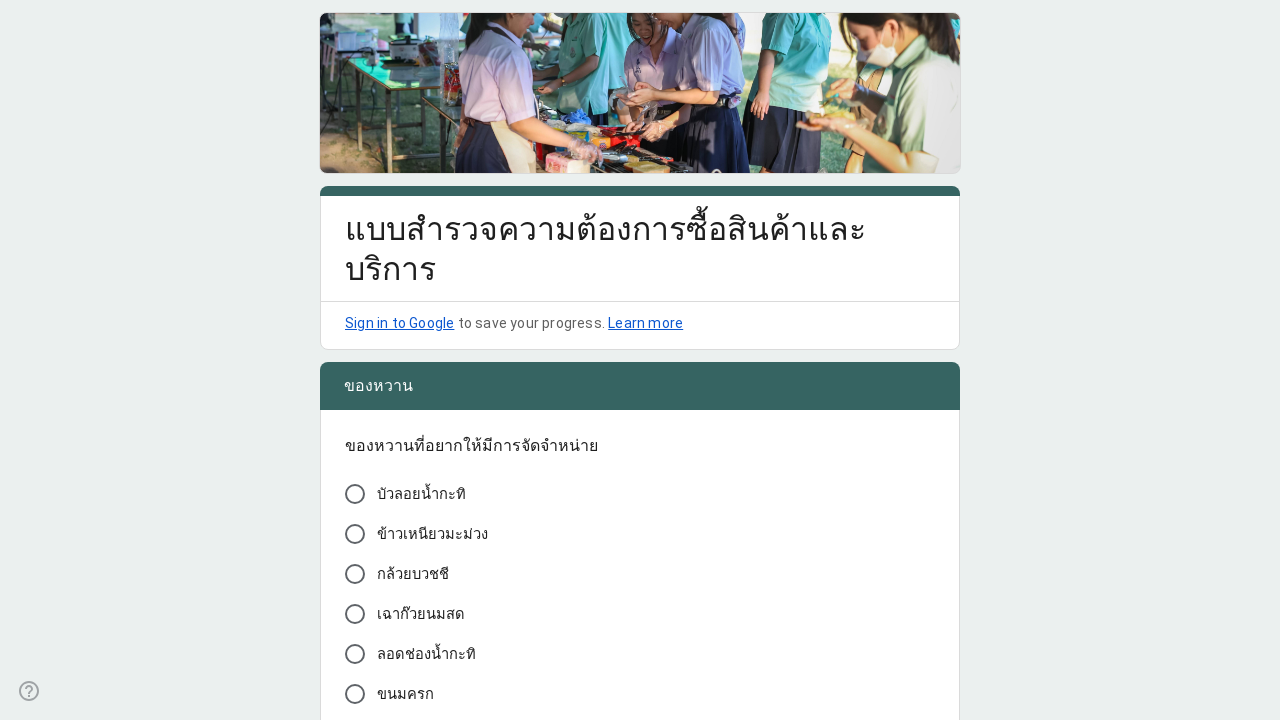

Waited for questions to be visible on page
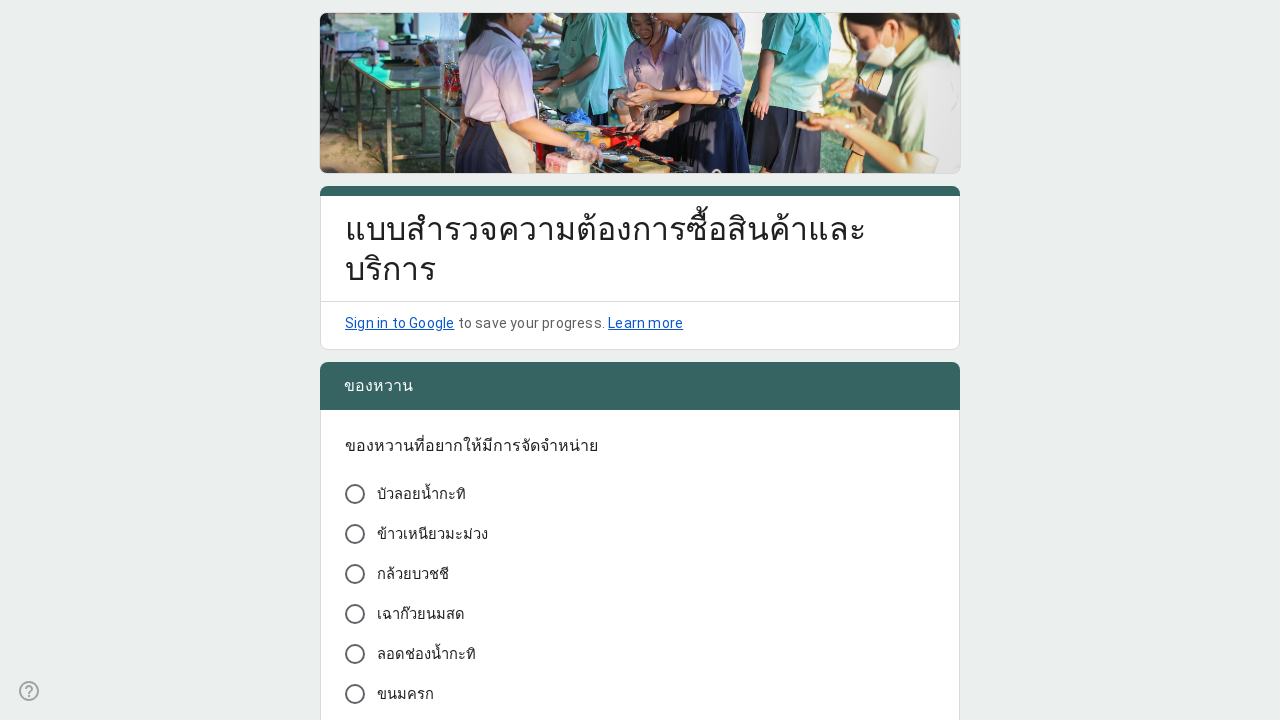

Retrieved 10 question containers
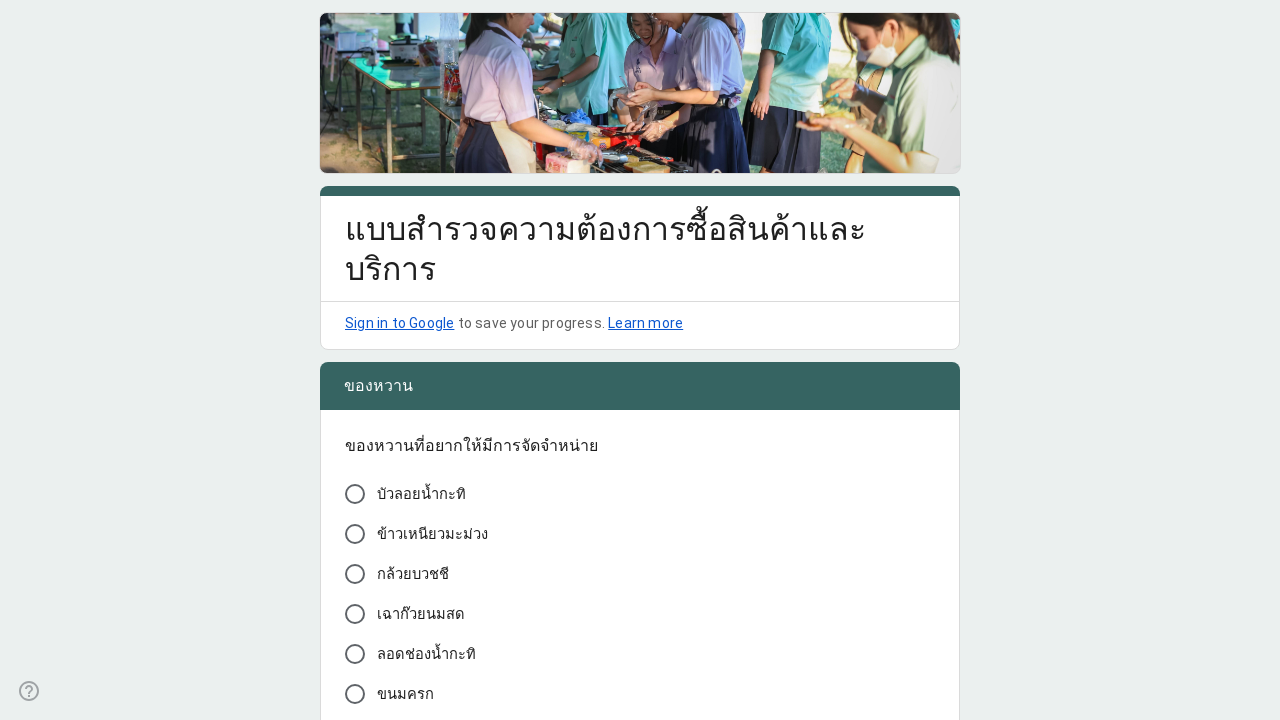

Filled text field with sample response on [role="listitem"] >> nth=1 >> [type="text"]
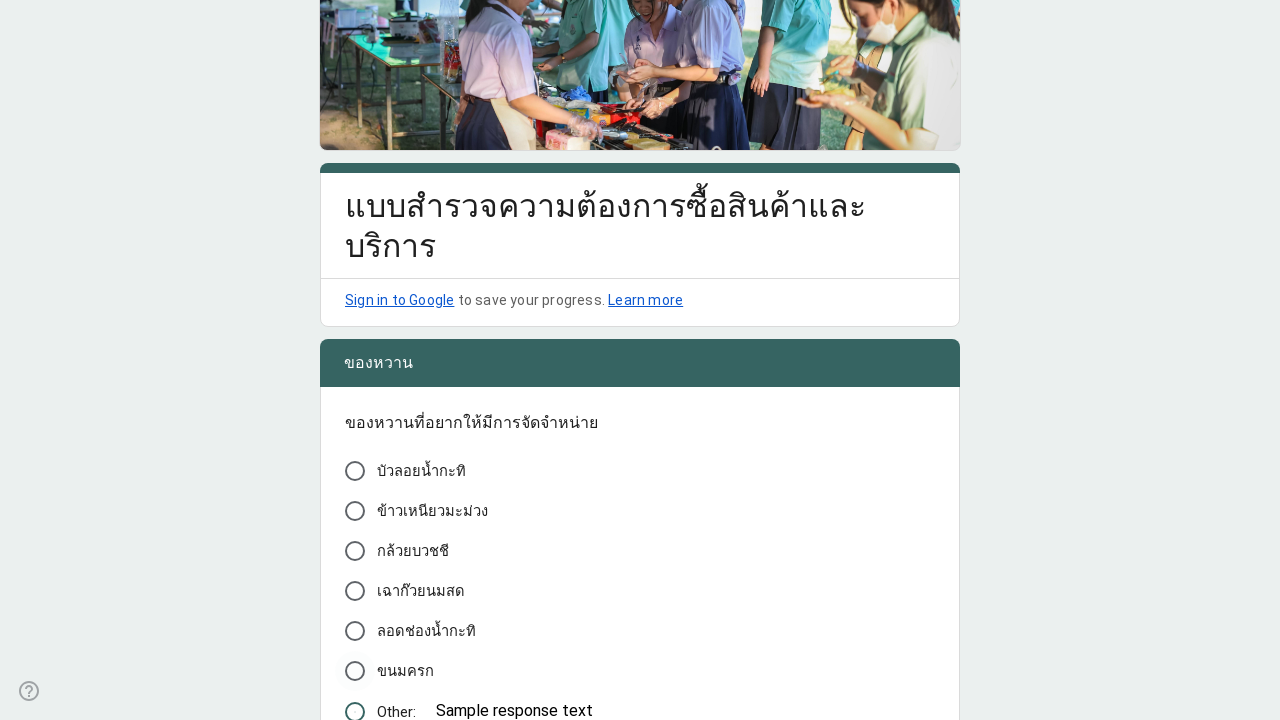

Filled text field with sample response on [role="listitem"] >> nth=2 >> [type="text"]
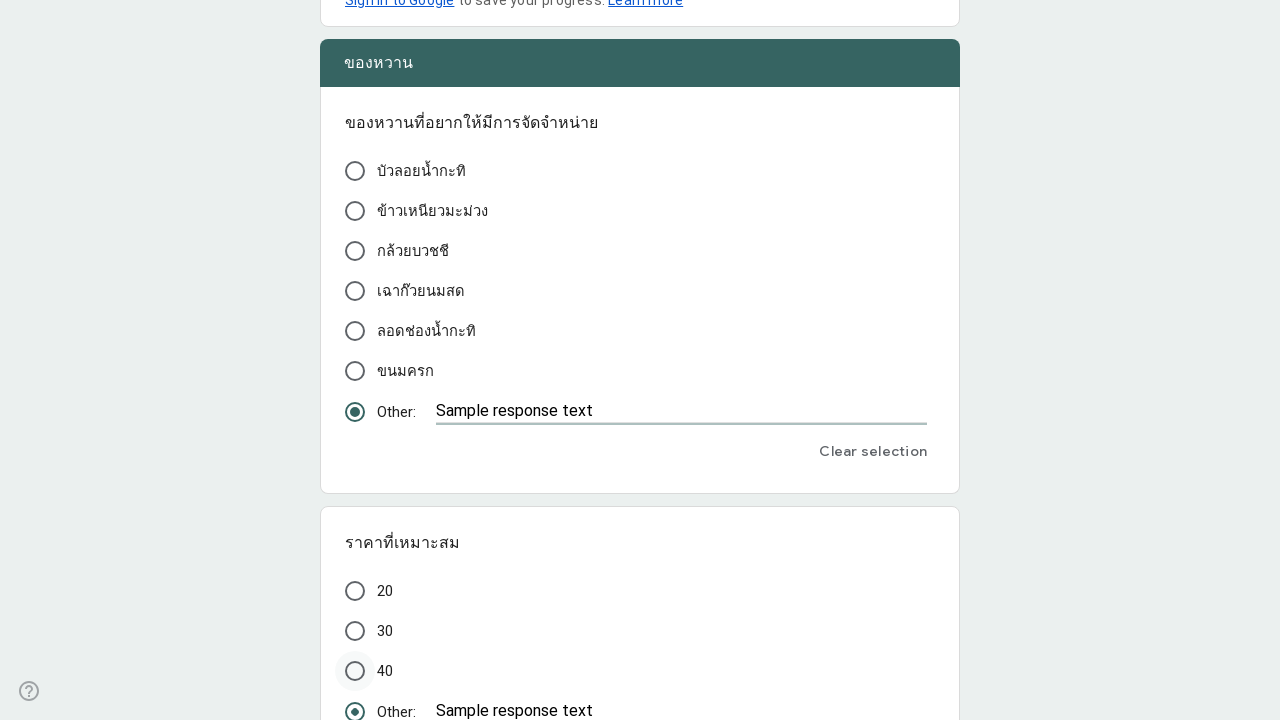

Clicked checkbox (selected 1 of 5 options) at (355, 389) on [role="listitem"] >> nth=3 >> [role="checkbox"] >> nth=3
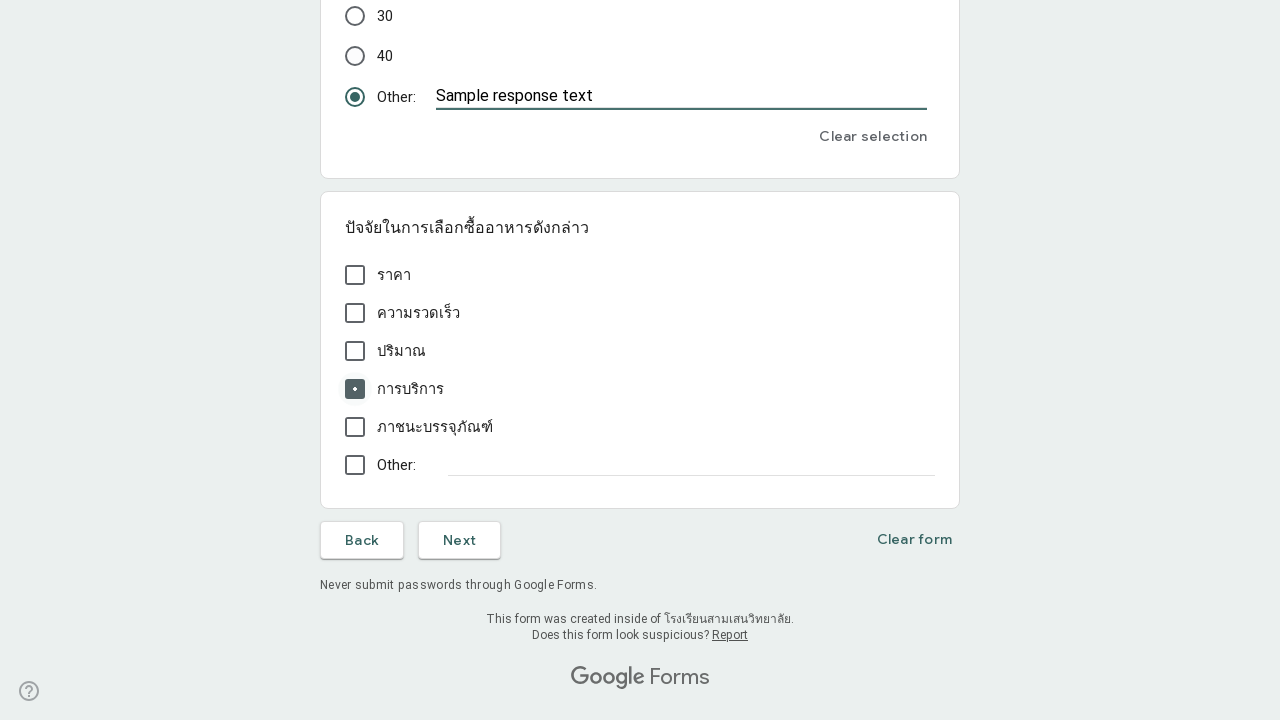

Clicked next button to proceed to page 3 at (460, 540) on [jsname="OCpkoe"]
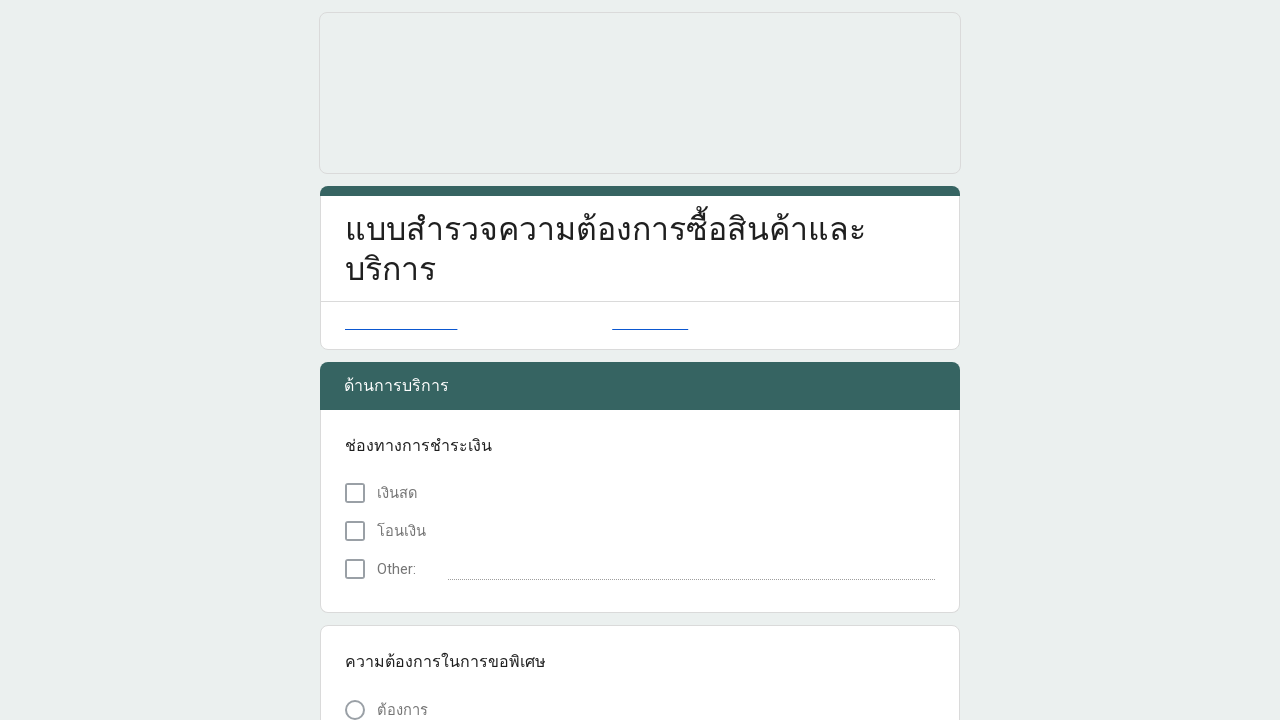

Waited 140ms between pages
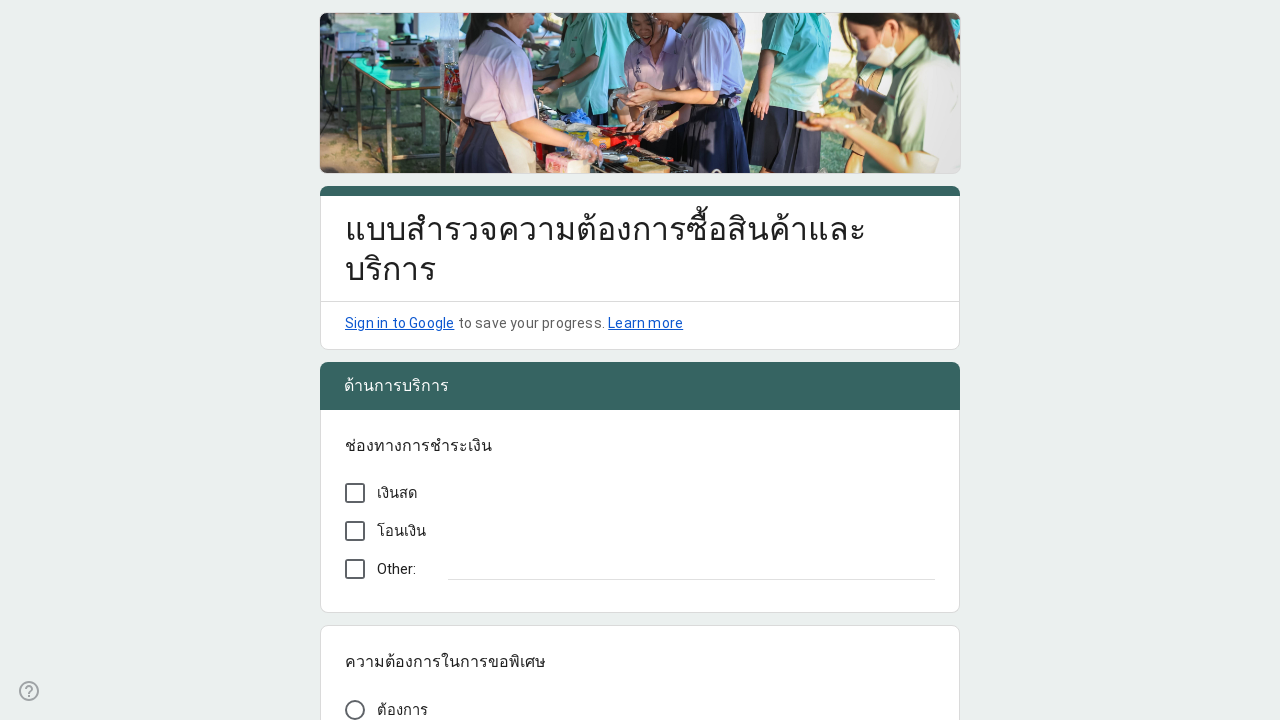

Waited for questions to be visible on page
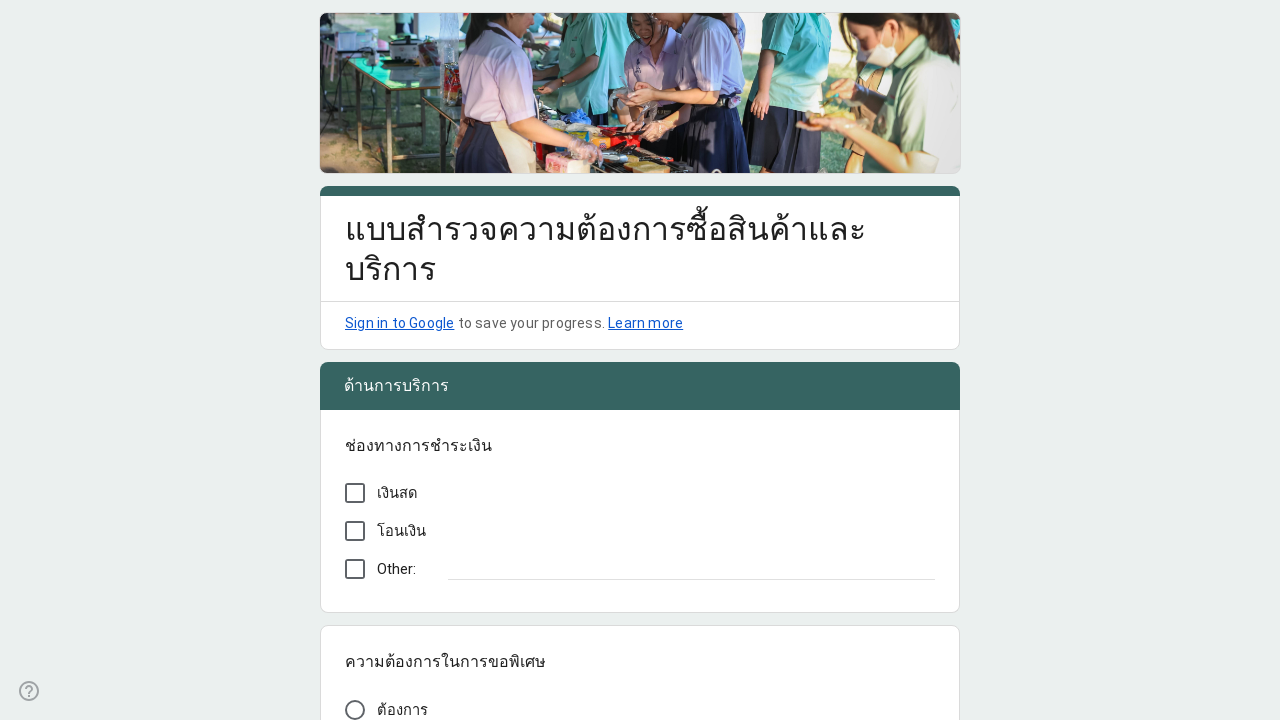

Retrieved 8 question containers
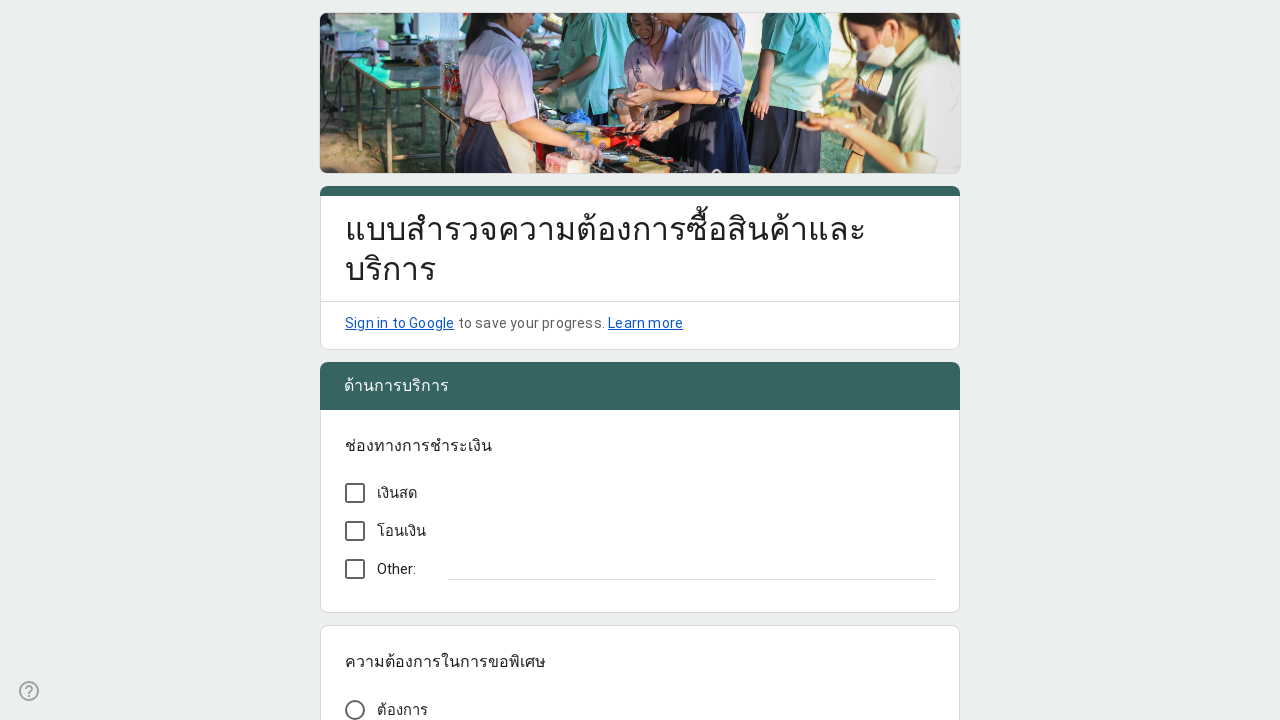

Clicked checkbox (selected 2 of 2 options) at (355, 493) on [role="listitem"] >> nth=1 >> [role="checkbox"] >> nth=0
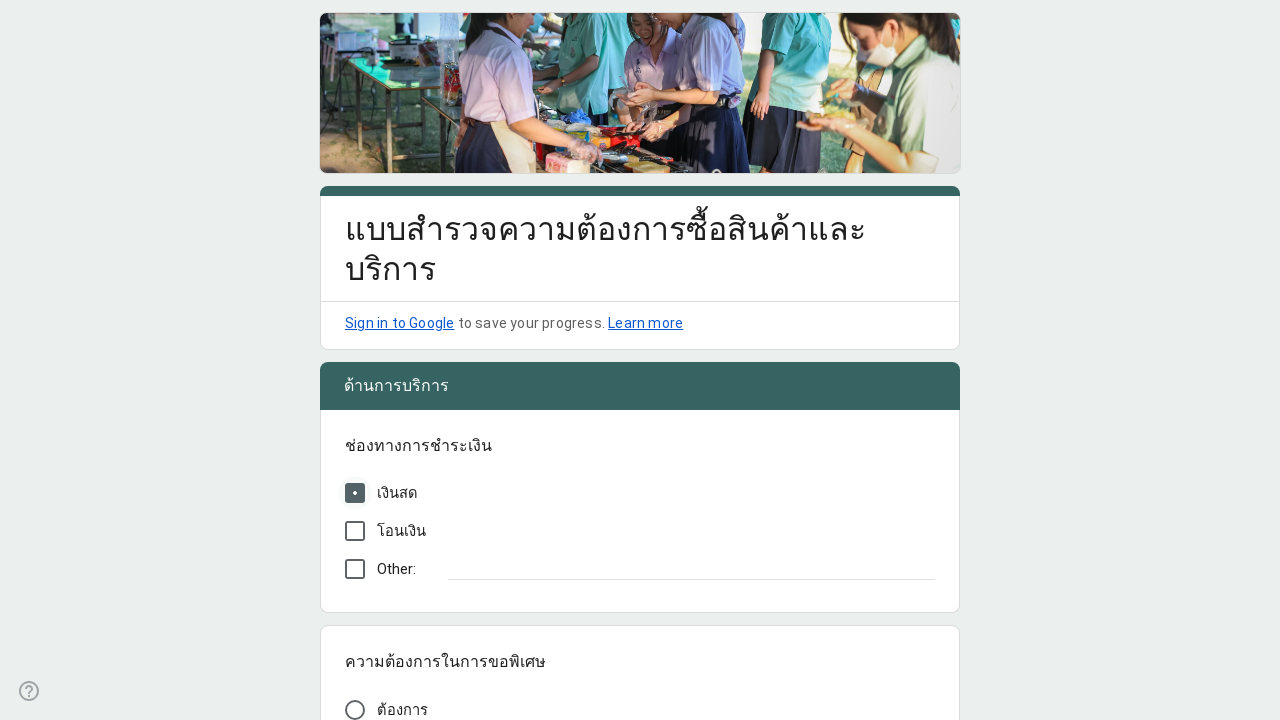

Clicked checkbox (selected 2 of 2 options) at (355, 531) on [role="listitem"] >> nth=1 >> [role="checkbox"] >> nth=1
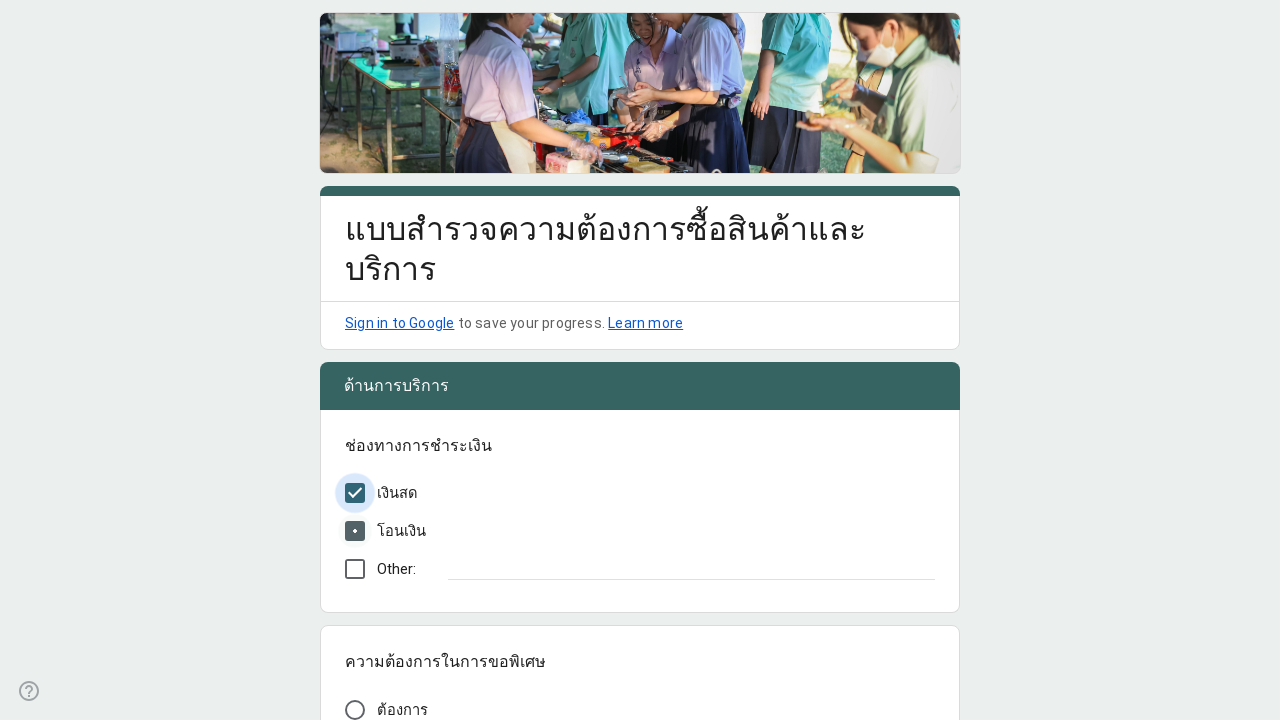

Clicked random radio button from 2 options at (355, 360) on [role="listitem"] >> nth=5 >> [aria-checked] >> nth=1
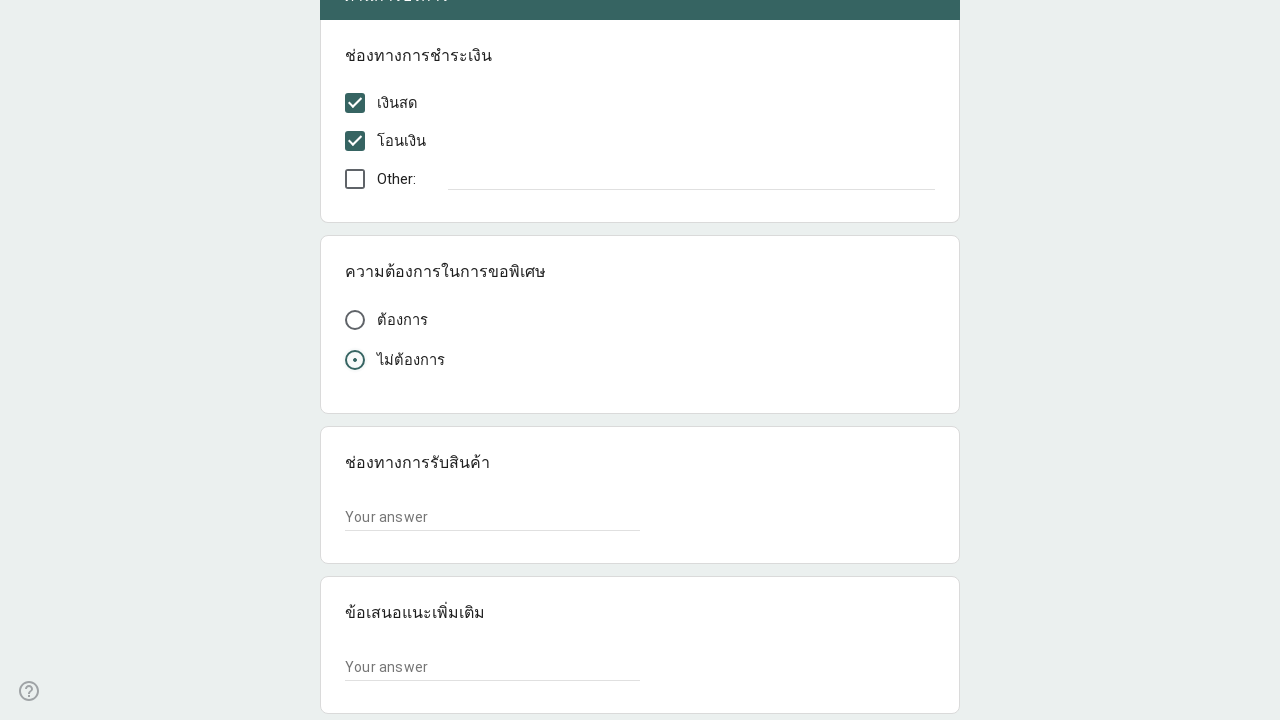

Filled text field with sample response on [role="listitem"] >> nth=6 >> [type="text"]
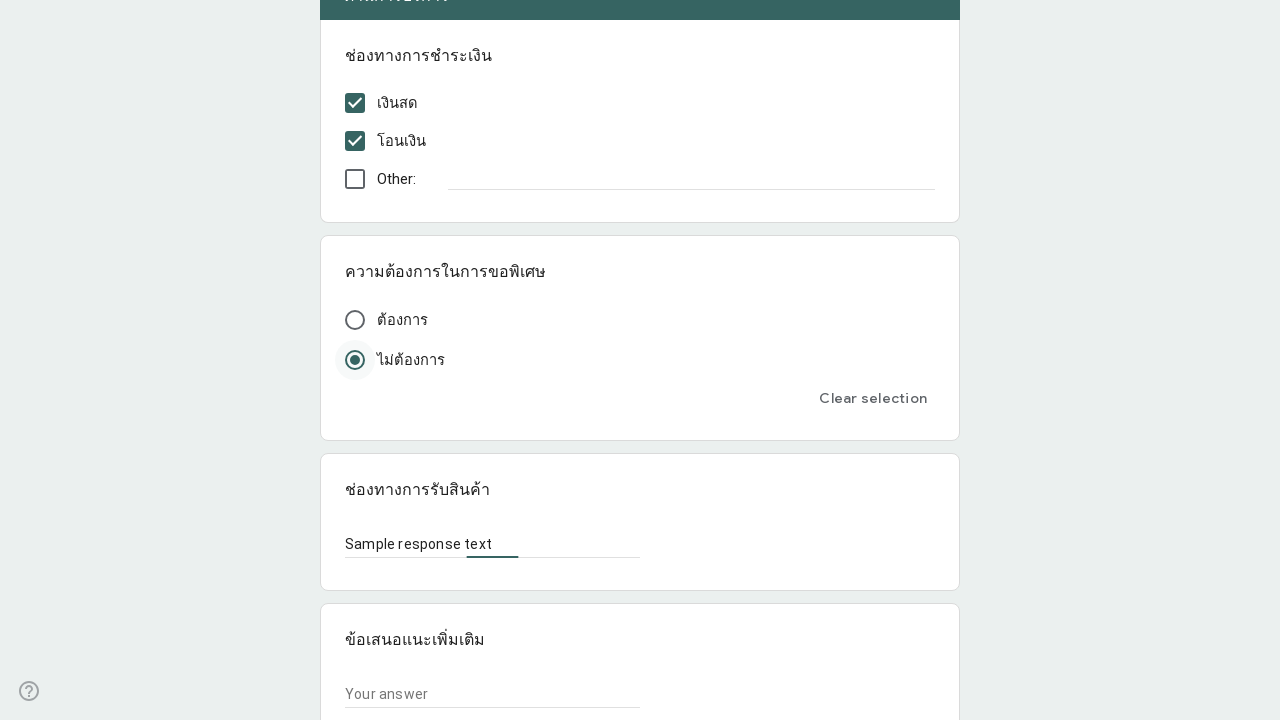

Filled text field with sample response on [role="listitem"] >> nth=7 >> [type="text"]
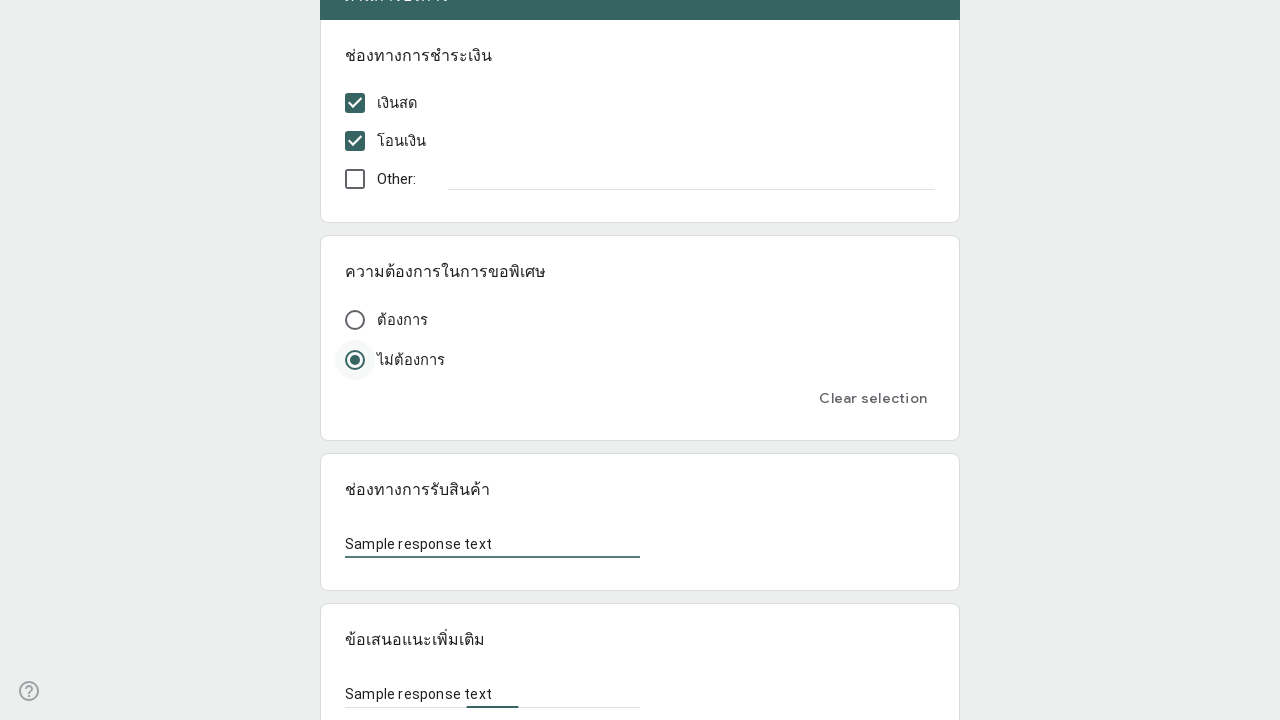

Waited 140ms between pages
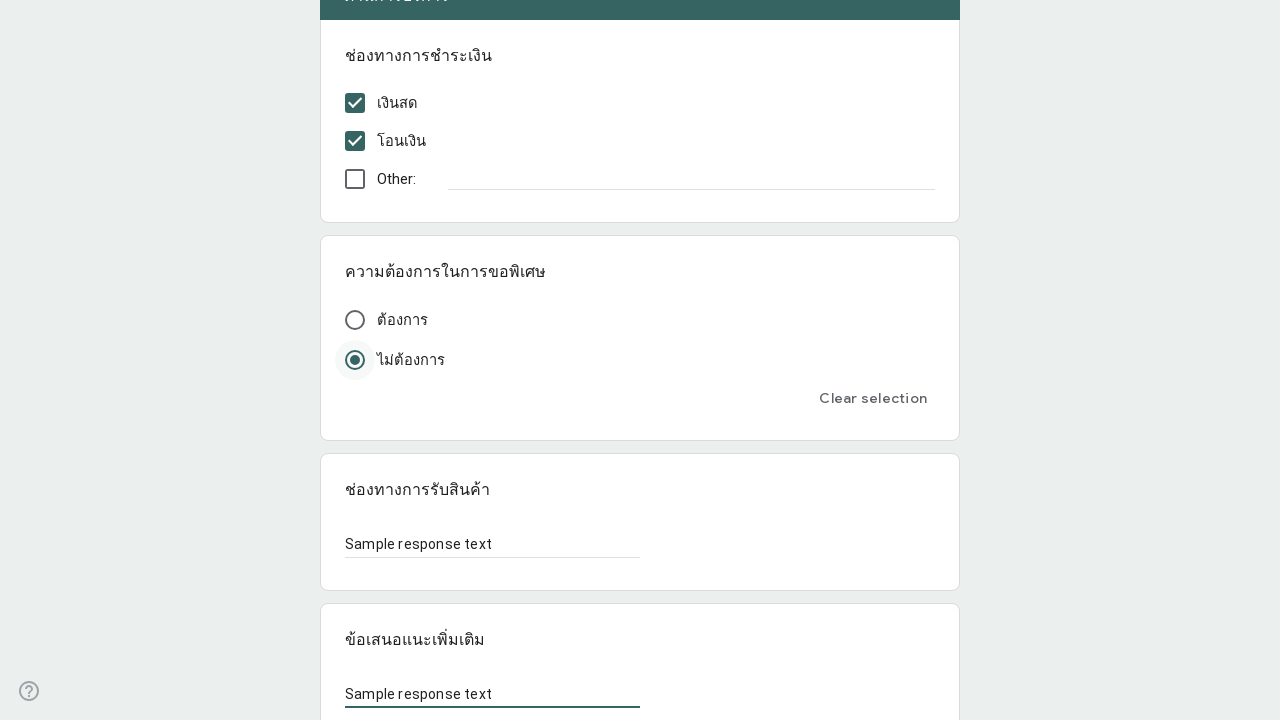

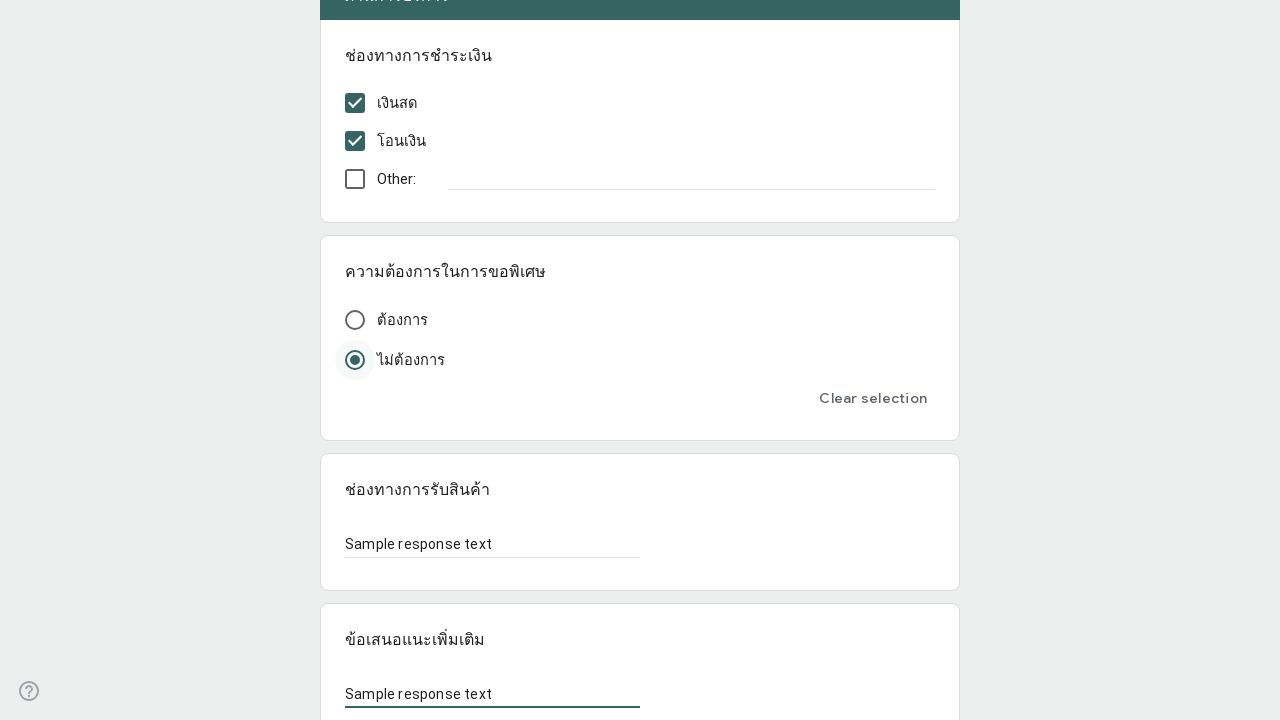